Navigates to Greens Technology website, maximizes the browser window, and verifies the page title and current URL are accessible.

Starting URL: http://www.greenstechnologys.com/

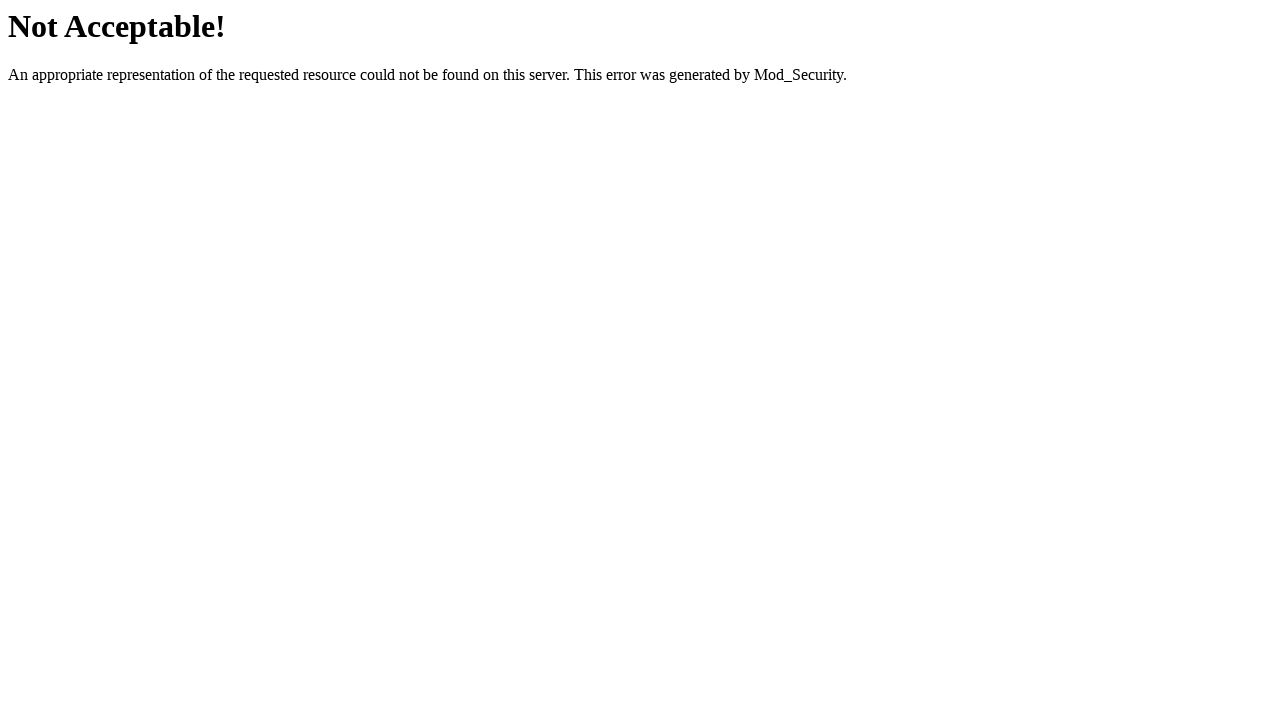

Set viewport size to 1920x1080 to maximize browser window
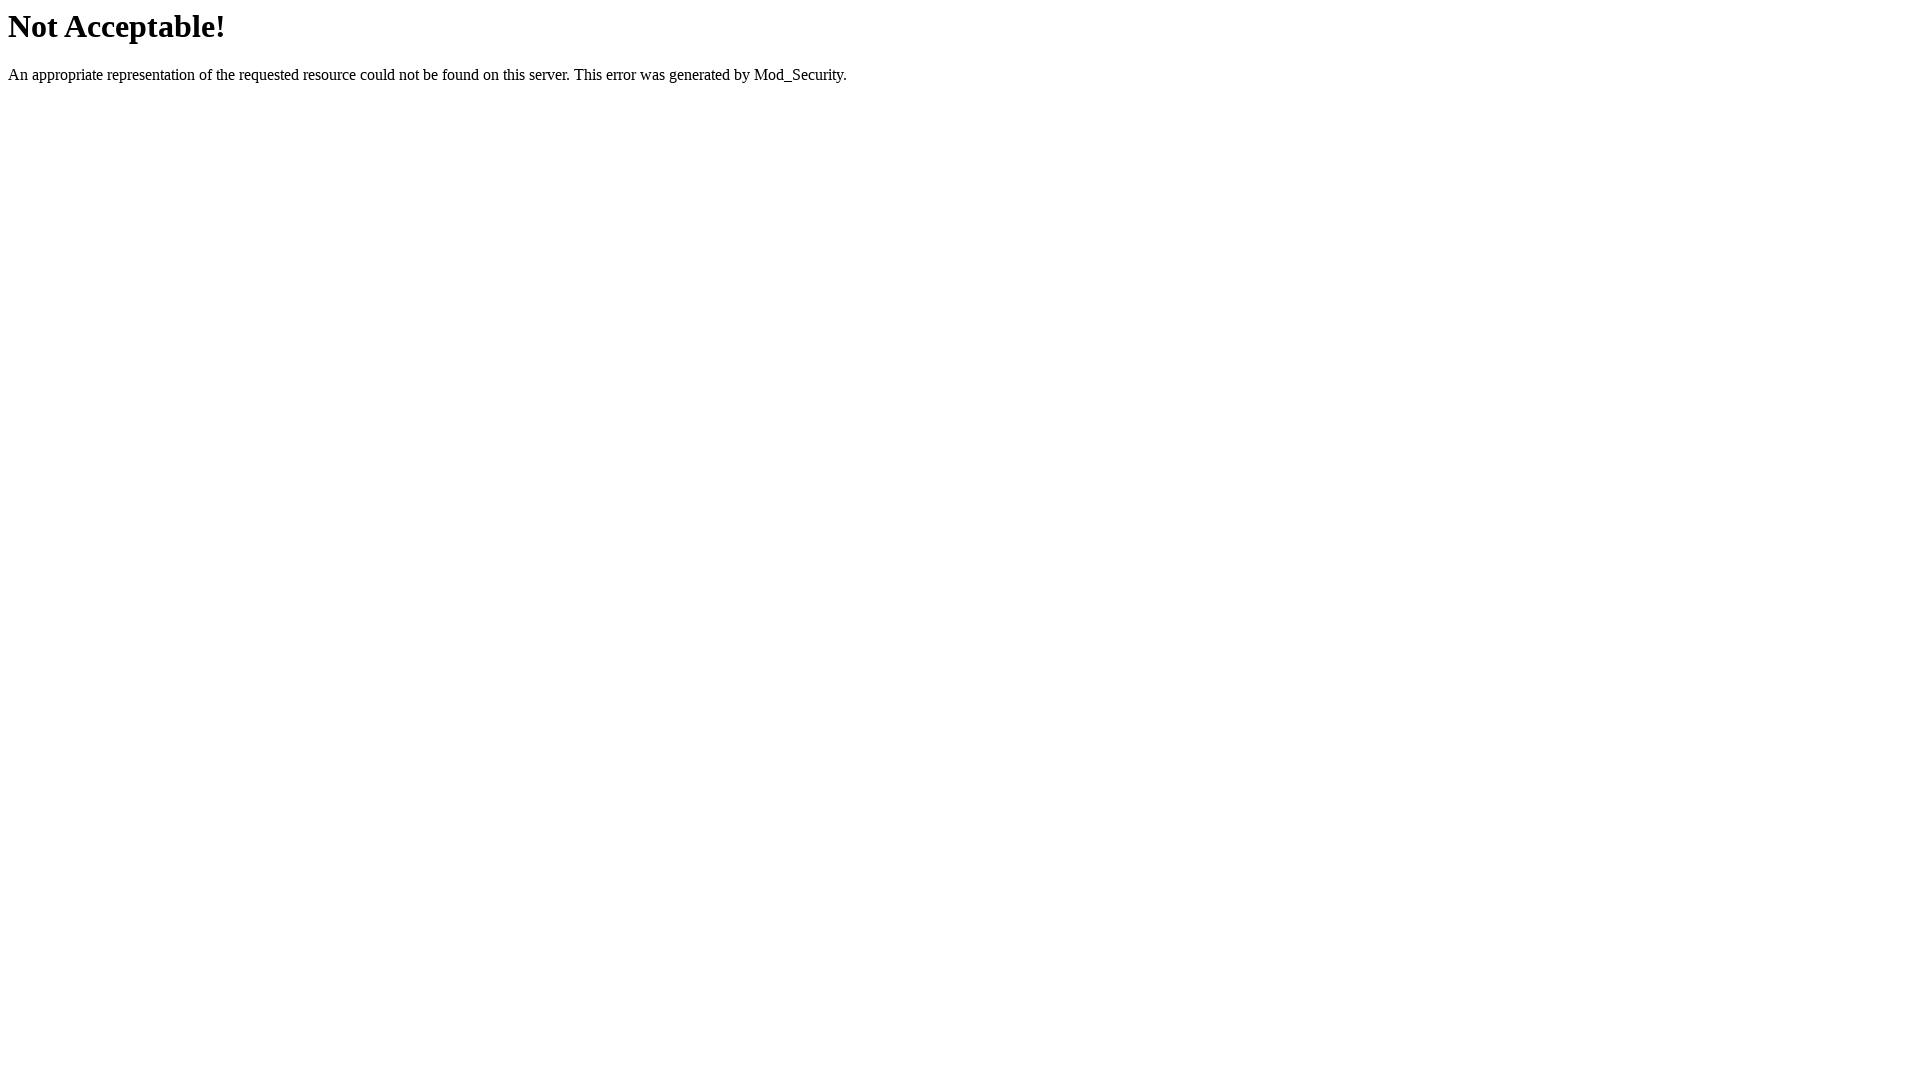

Retrieved page title: Not Acceptable!
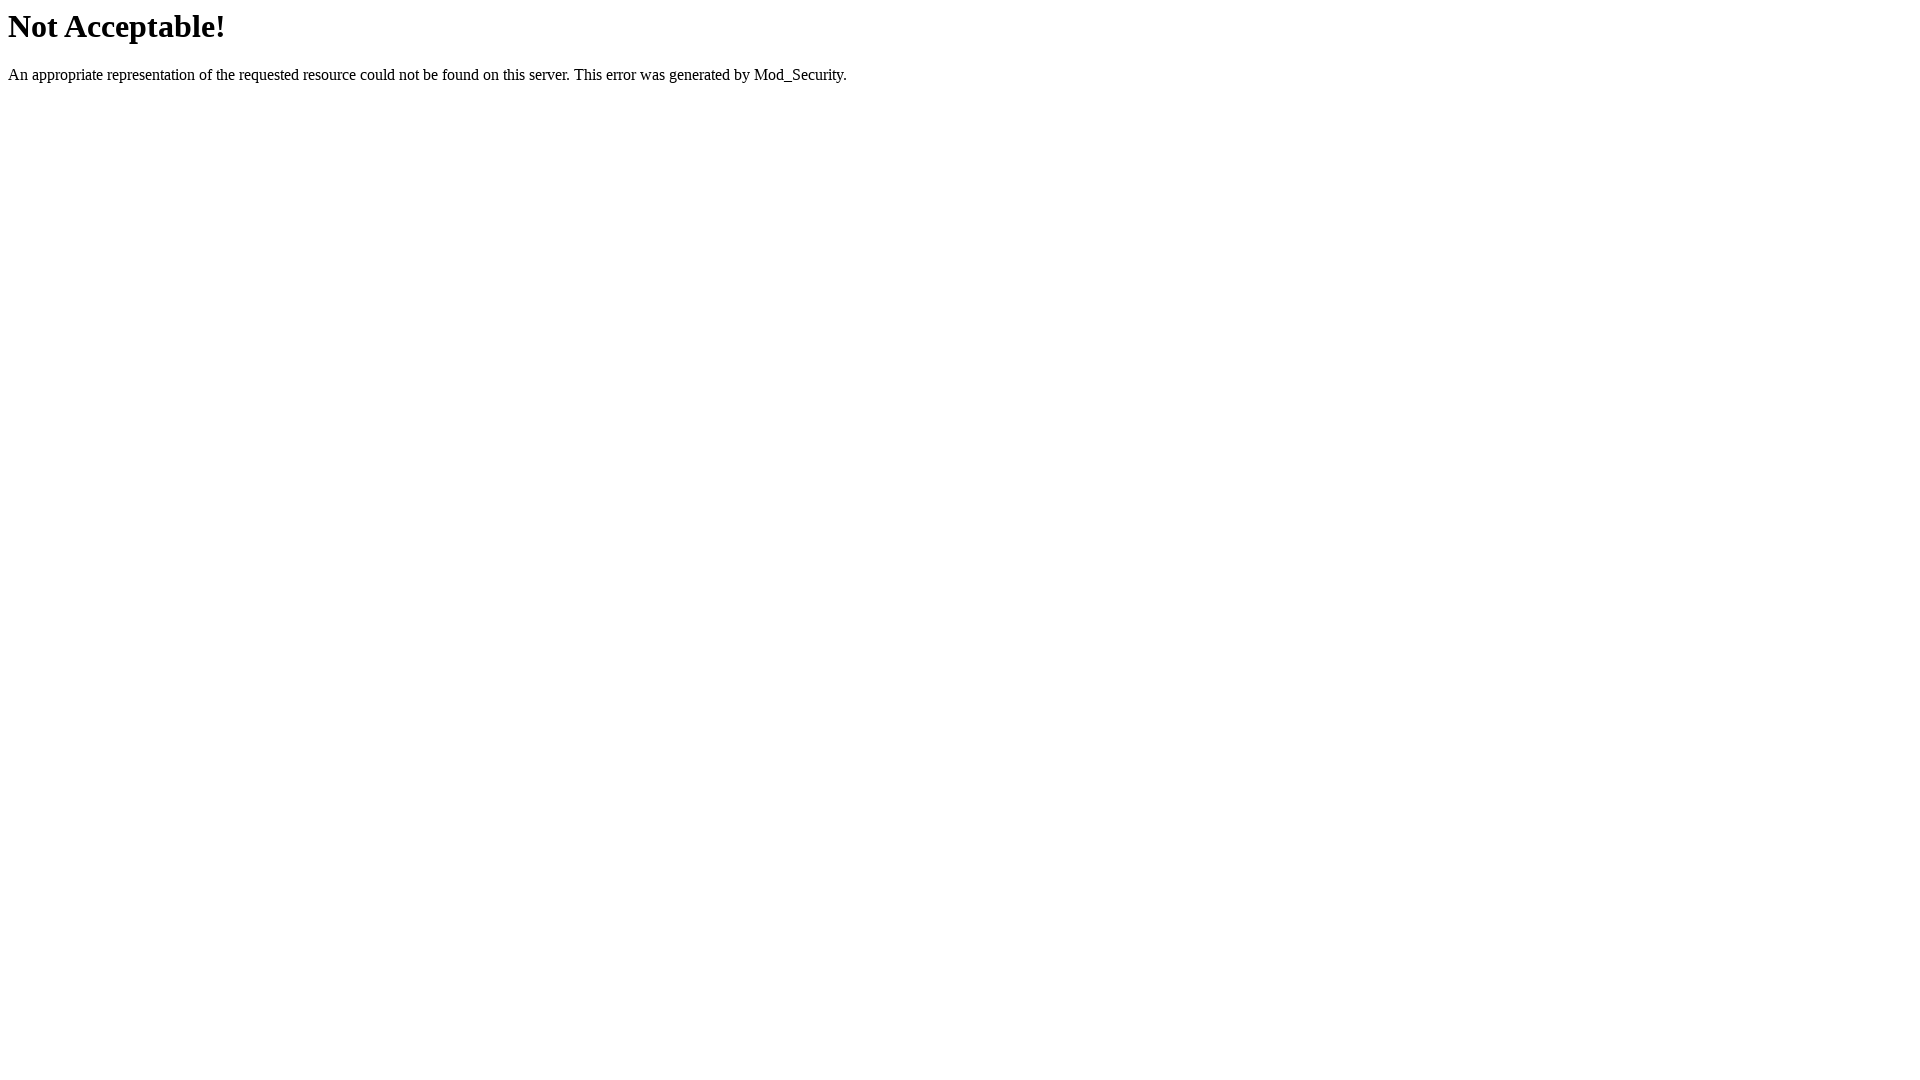

Retrieved current URL: http://www.greenstechnologys.com/
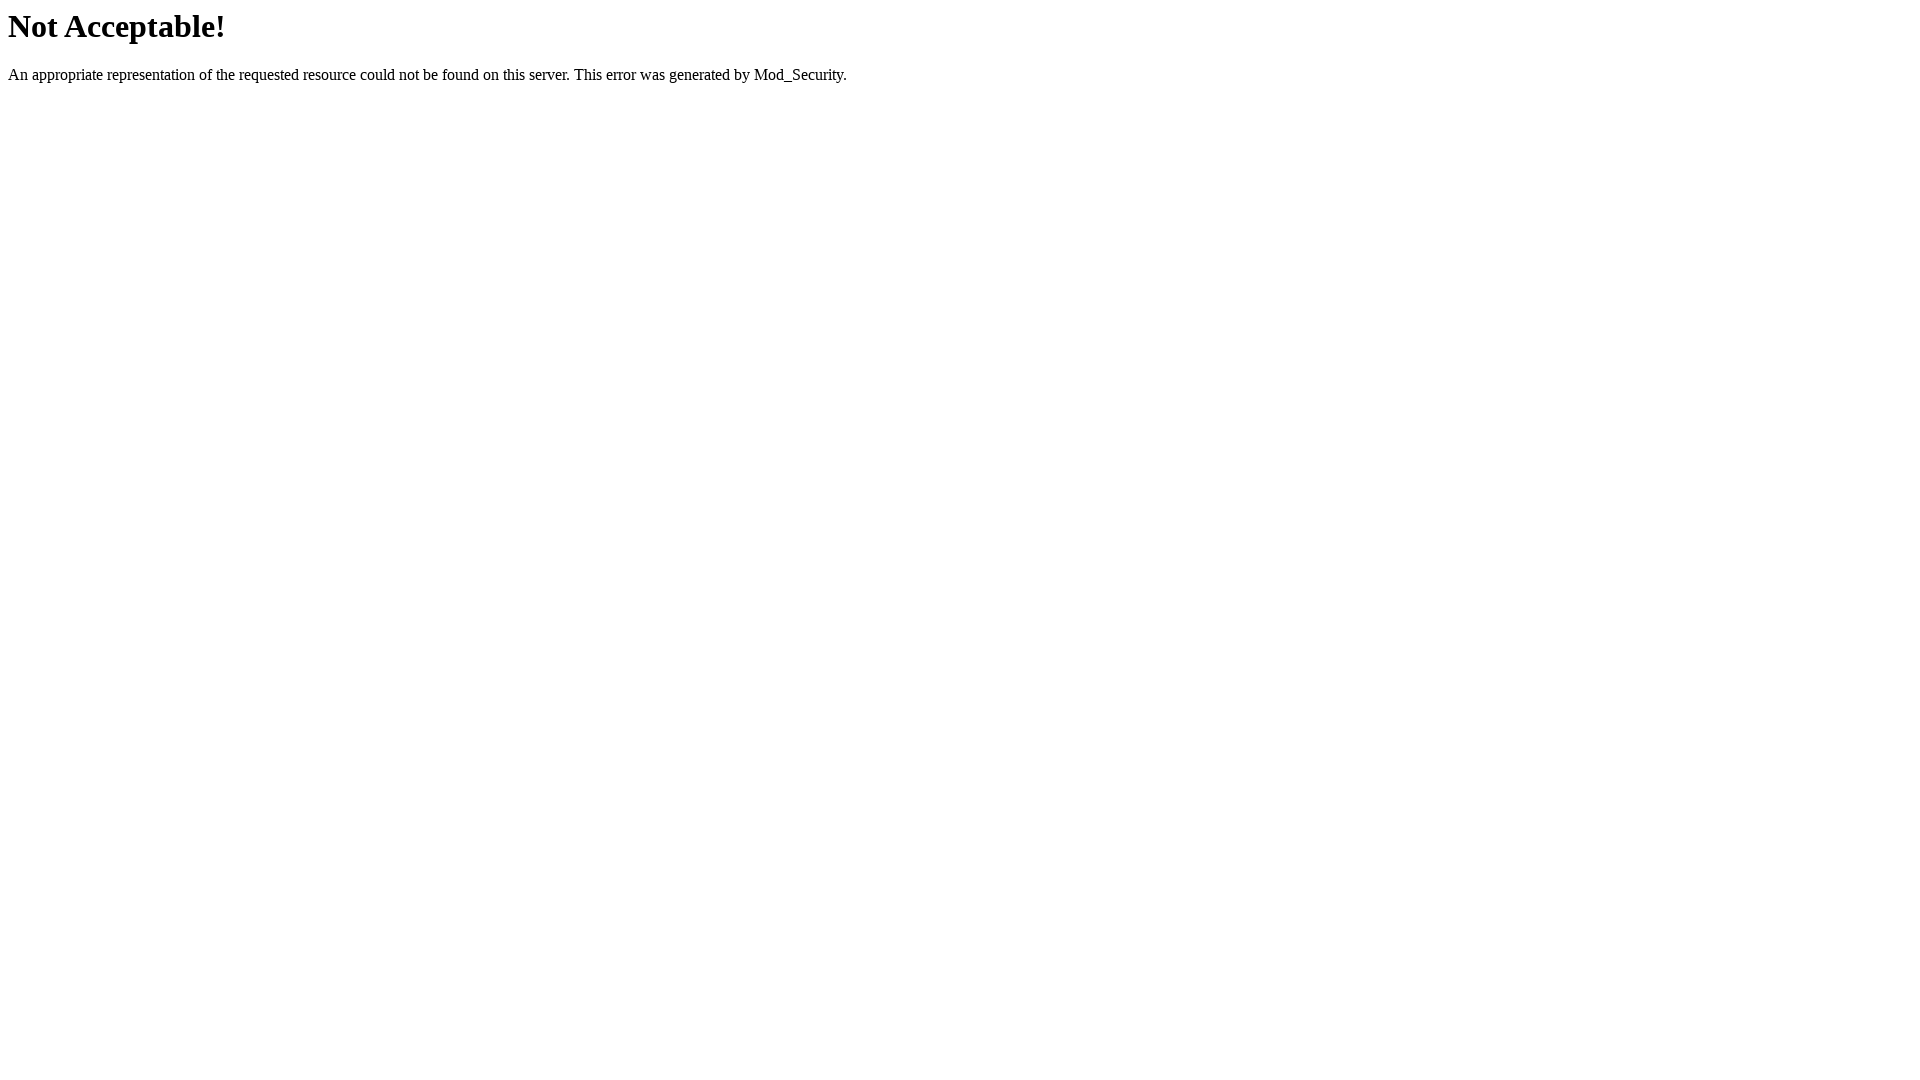

Page fully loaded (domcontentloaded state reached)
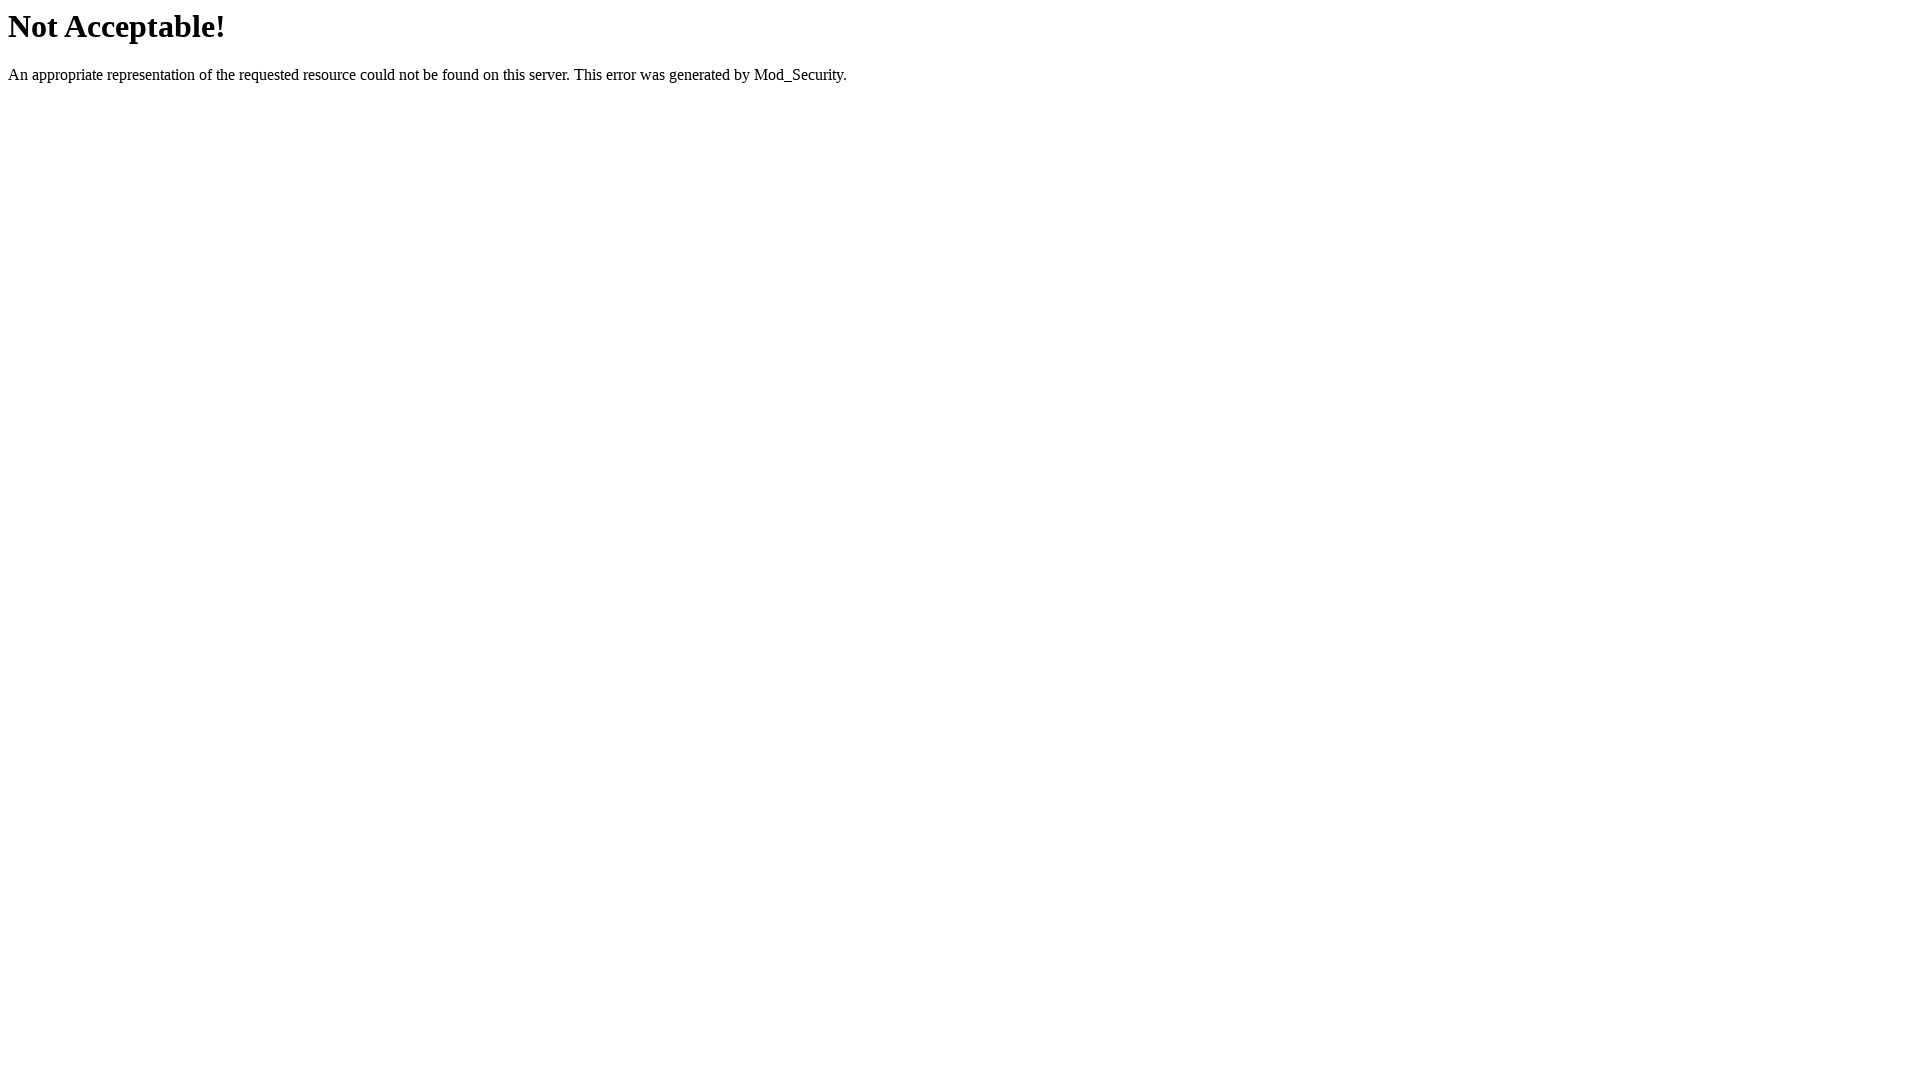

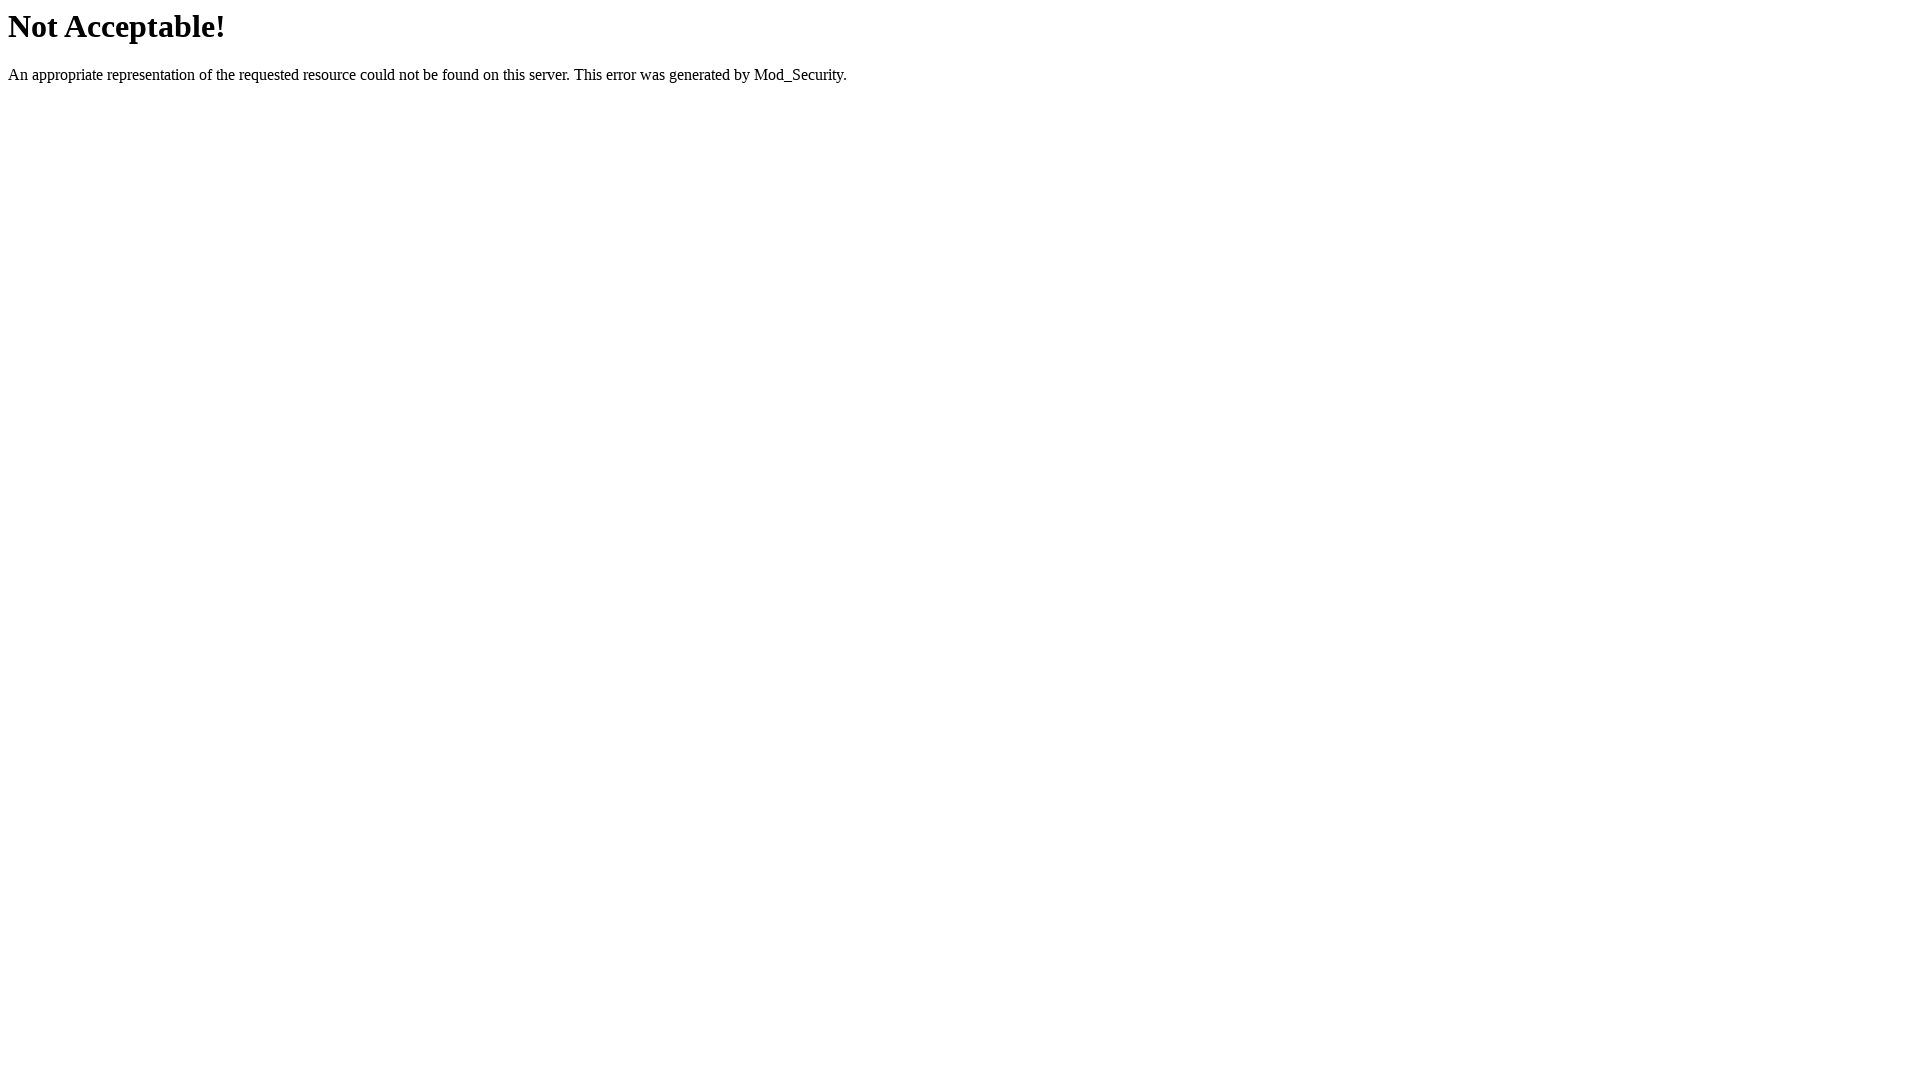